Tests navigation by clicking a dynamically calculated link text, then fills out a multi-field form with personal information (first name, last name, city, country) and submits it.

Starting URL: http://suninjuly.github.io/find_link_text

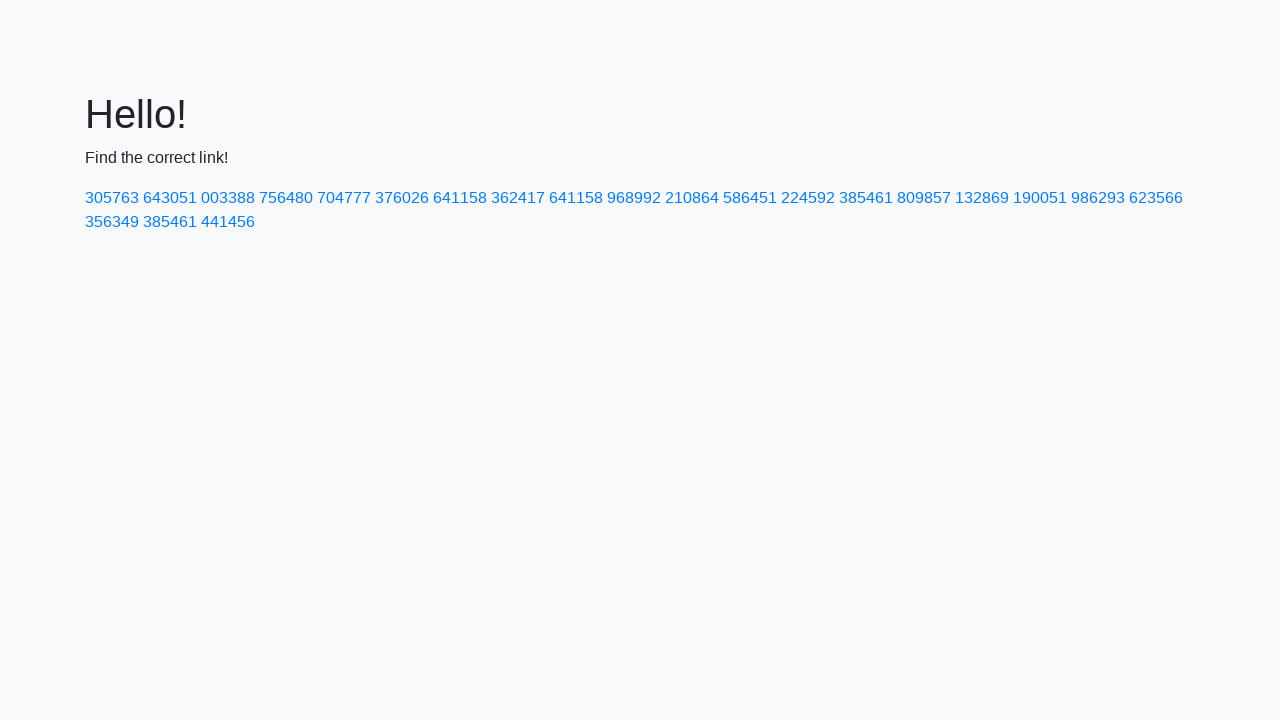

Clicked link with dynamically calculated text: 224592 at (808, 198) on text=224592
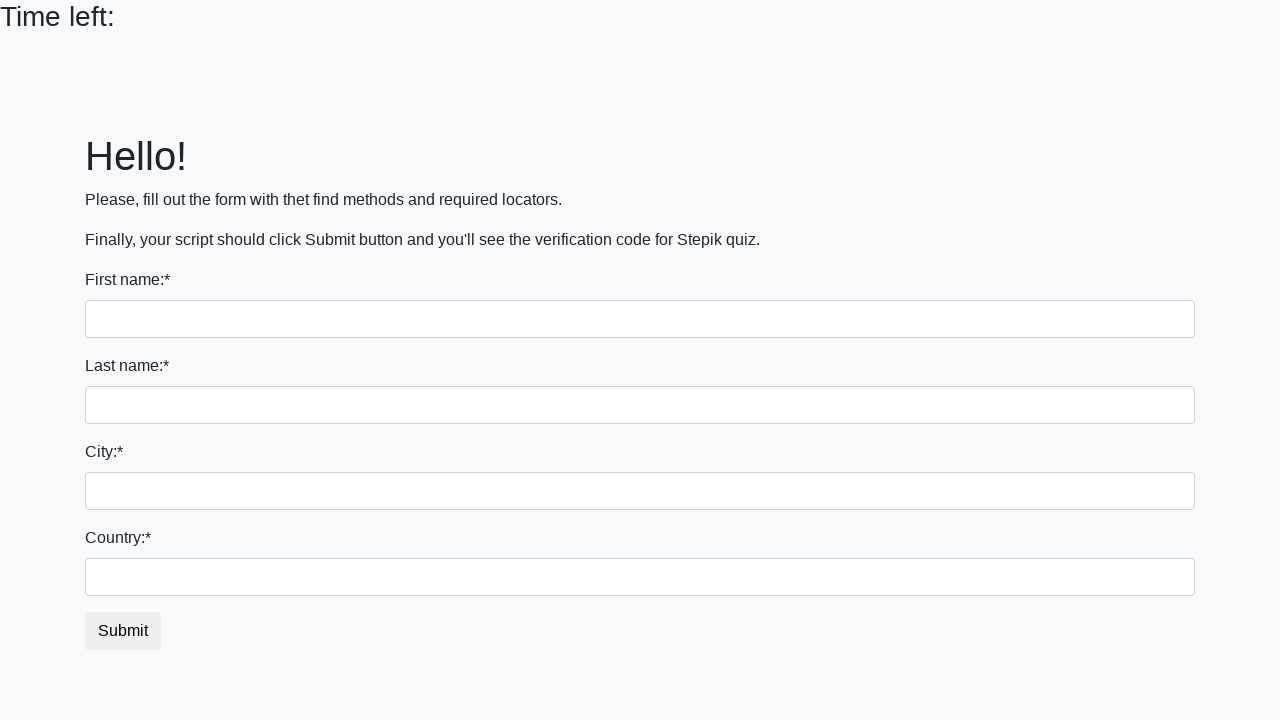

Filled first name field with 'Ivan' on input
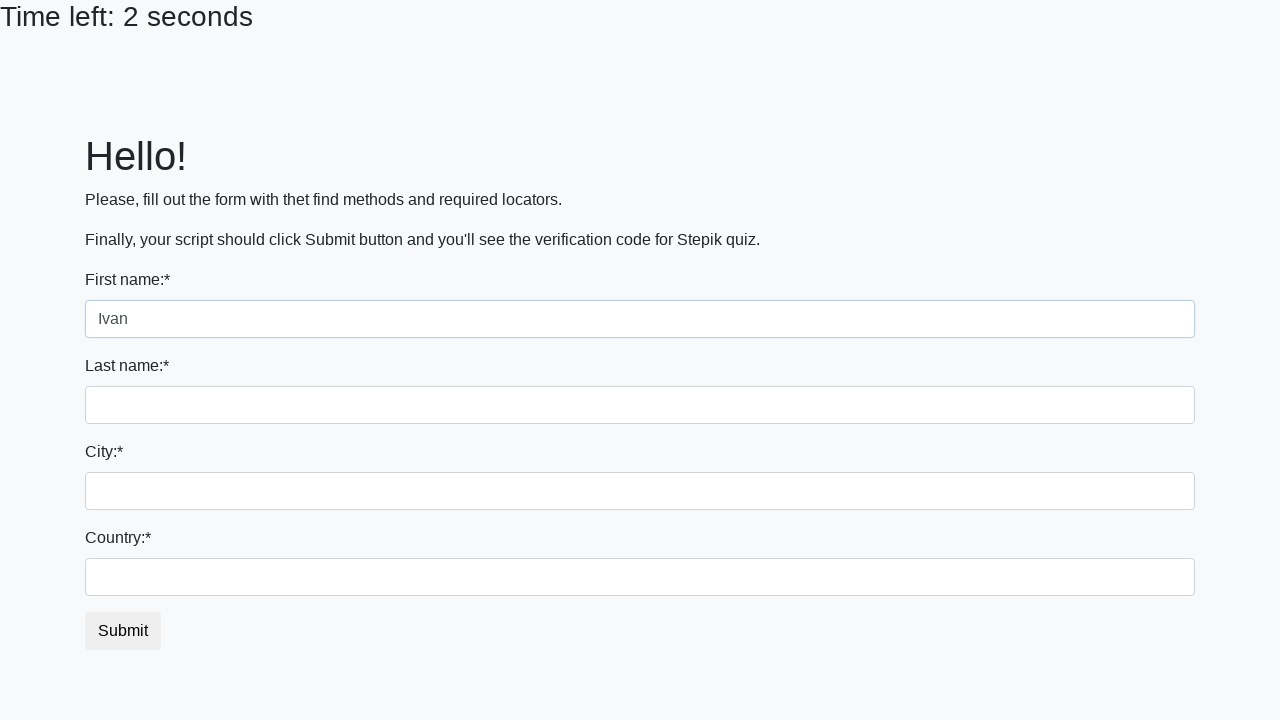

Filled last name field with 'Petrov' on input[name='last_name']
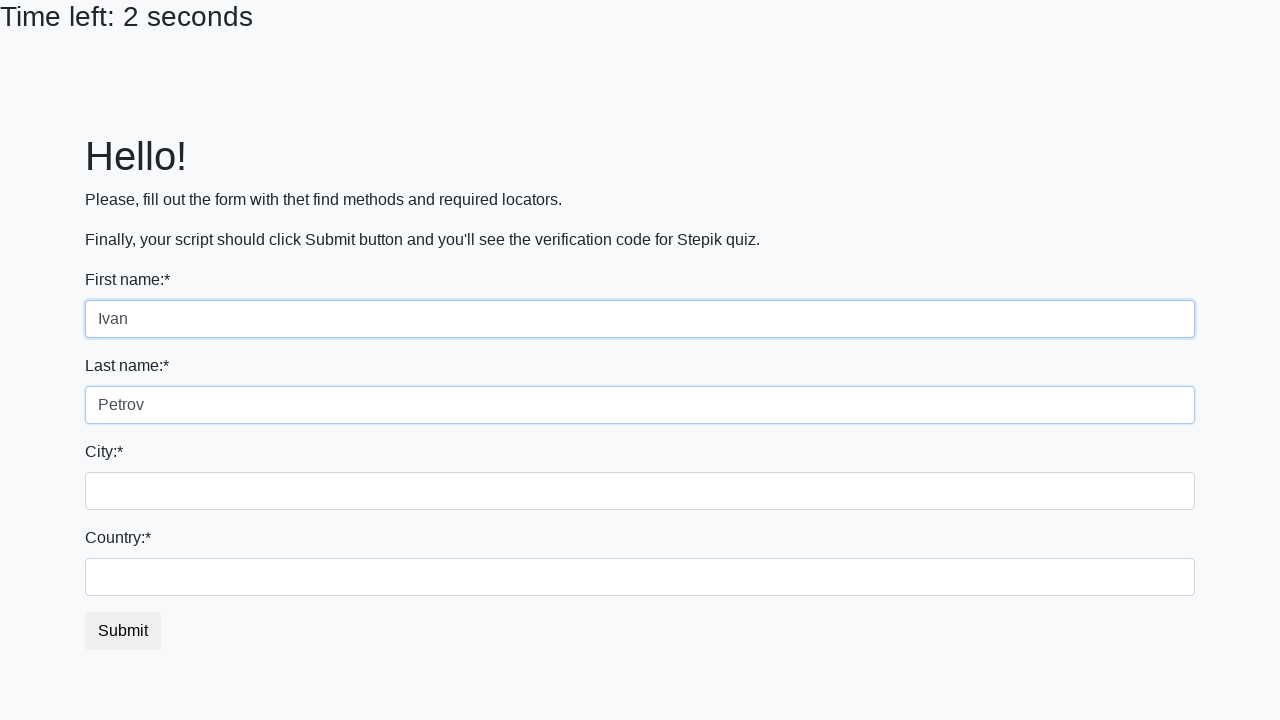

Filled city field with 'Smolensk' on .form-control.city
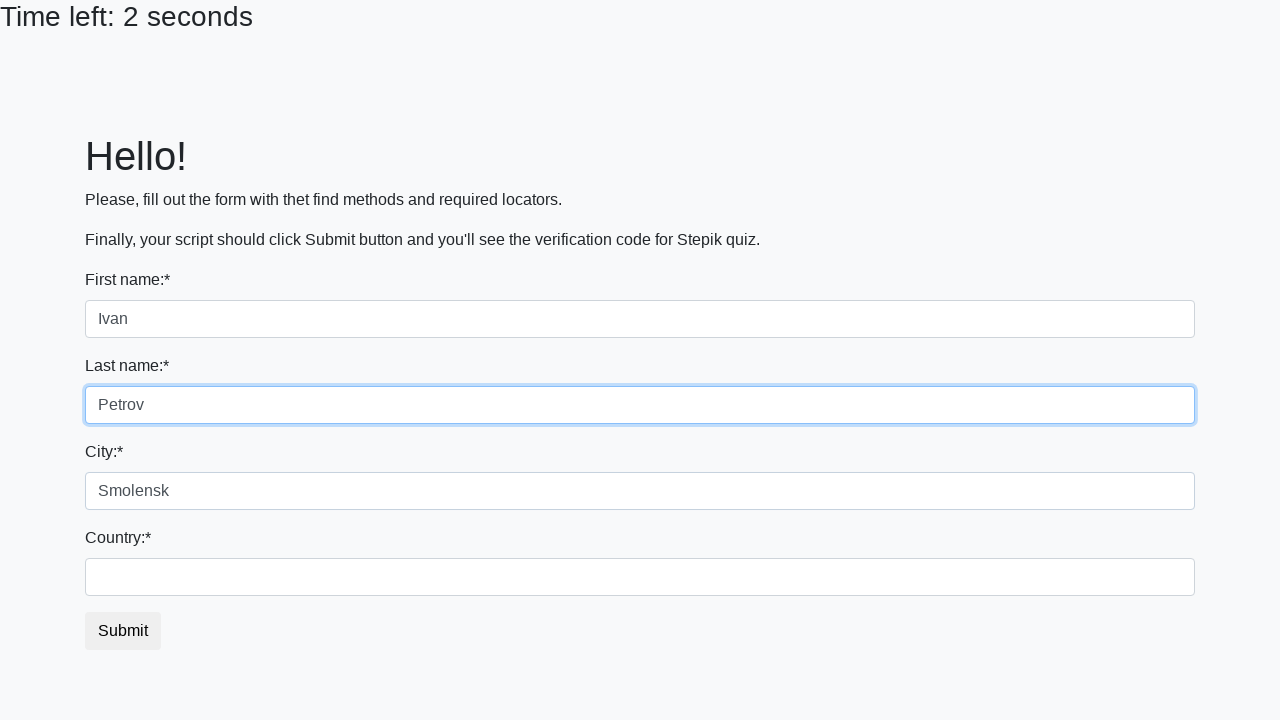

Filled country field with 'Russia' on #country
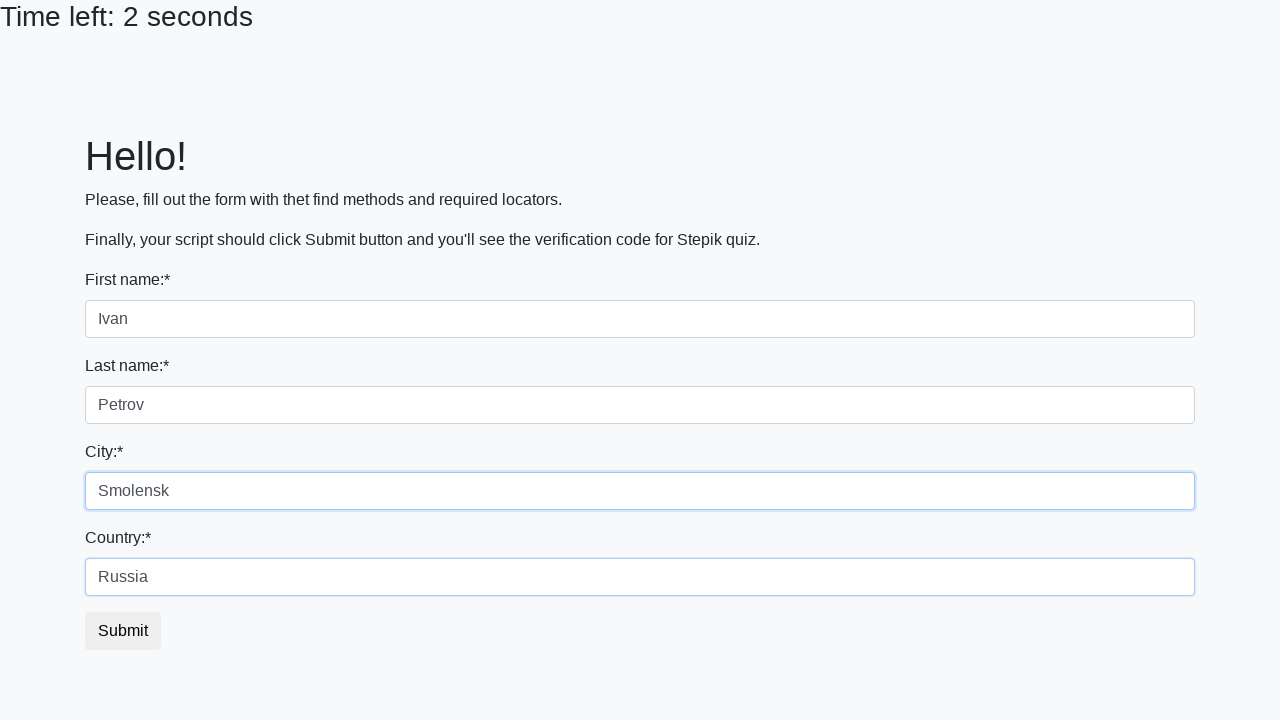

Clicked submit button to submit the form at (123, 631) on button.btn
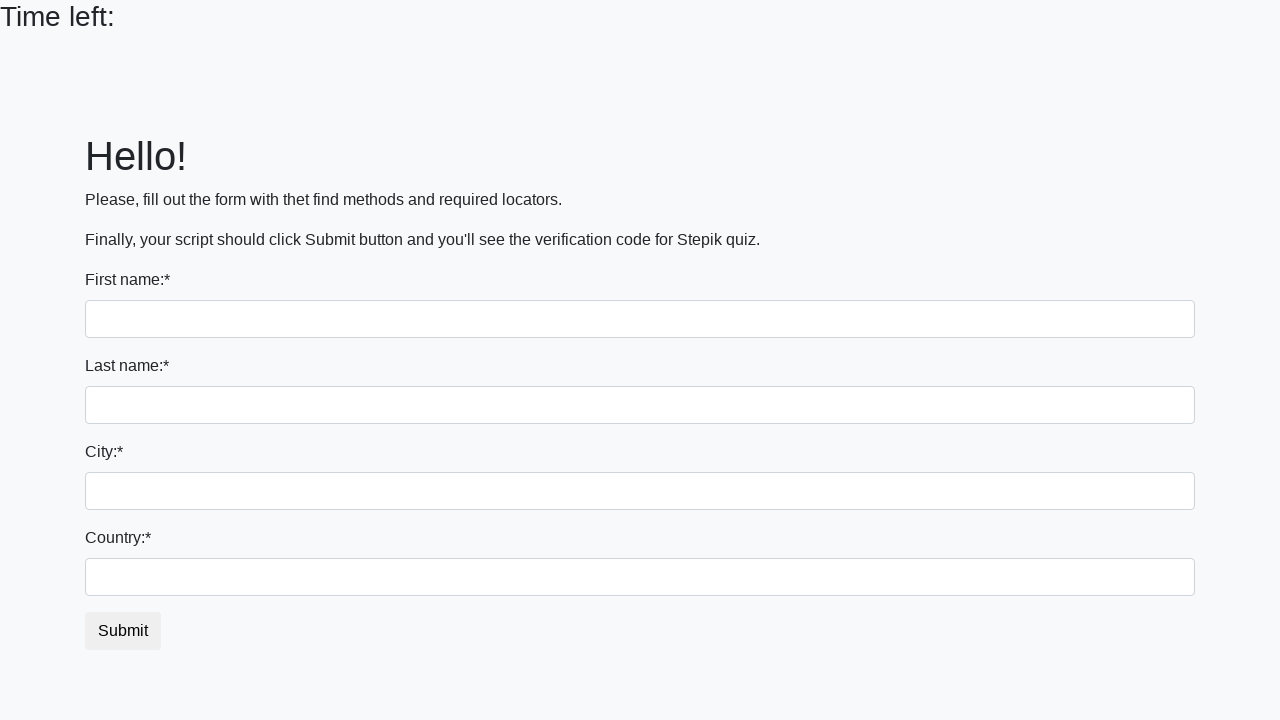

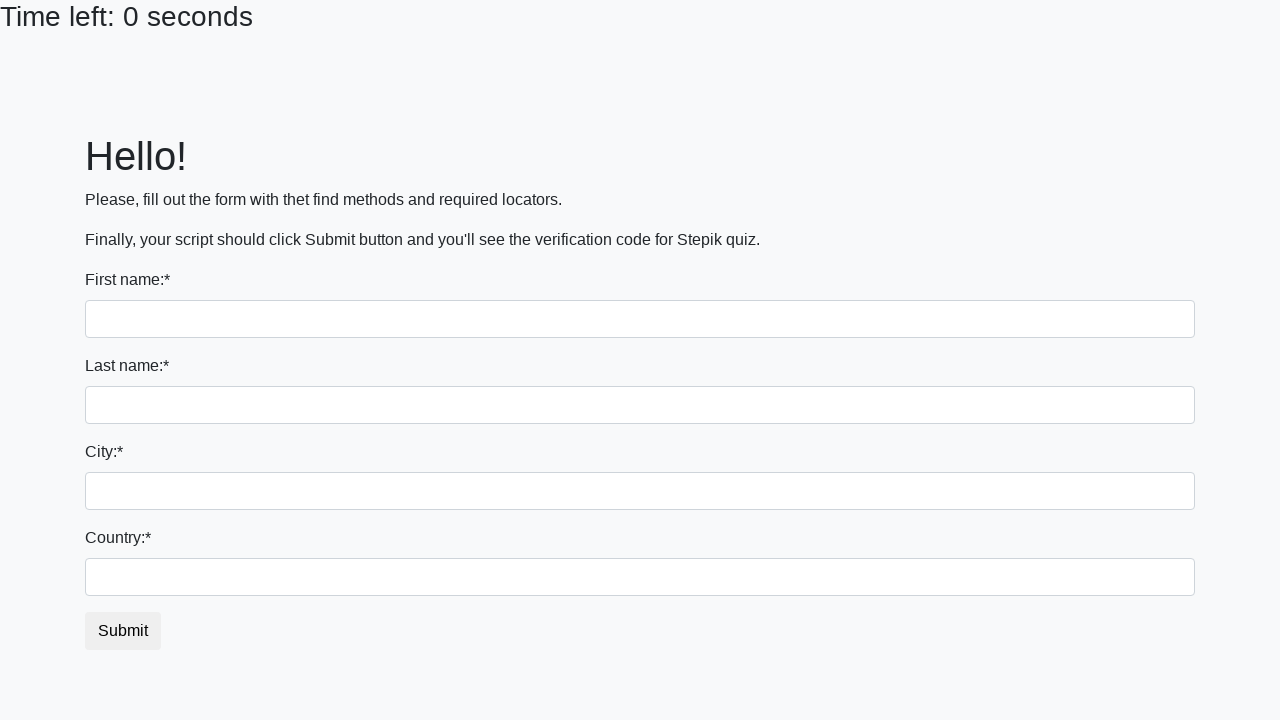